Tests a form submission on DemoQA by filling in username, email, current address, and permanent address fields, then submitting the form

Starting URL: https://demoqa.com/text-box

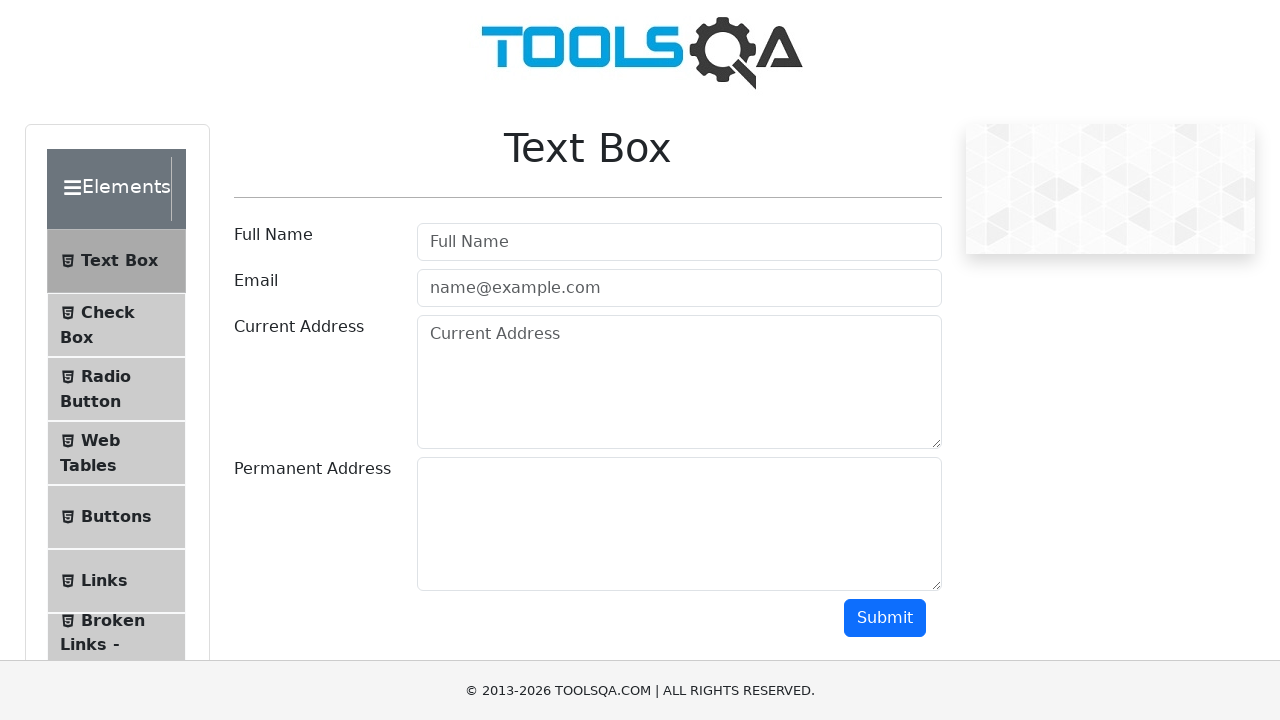

Filled username field with 'John' on #userName
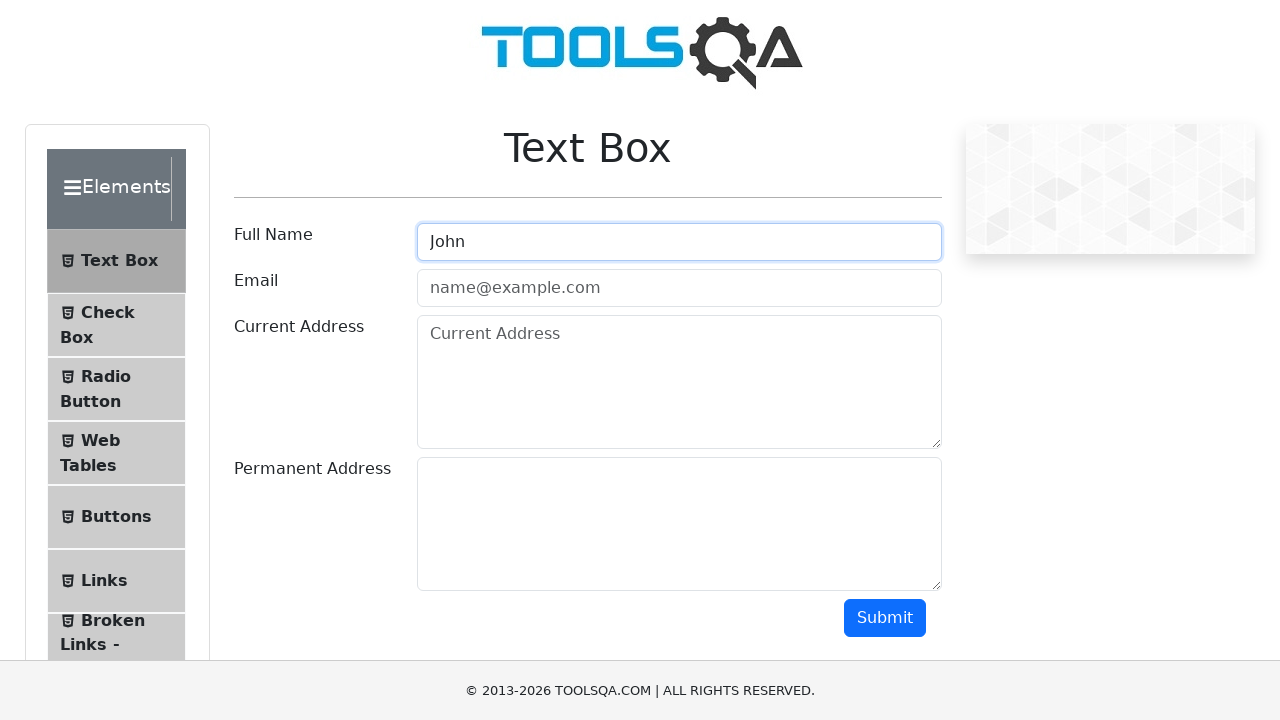

Filled email field with 'john@gmail.com' on #userEmail
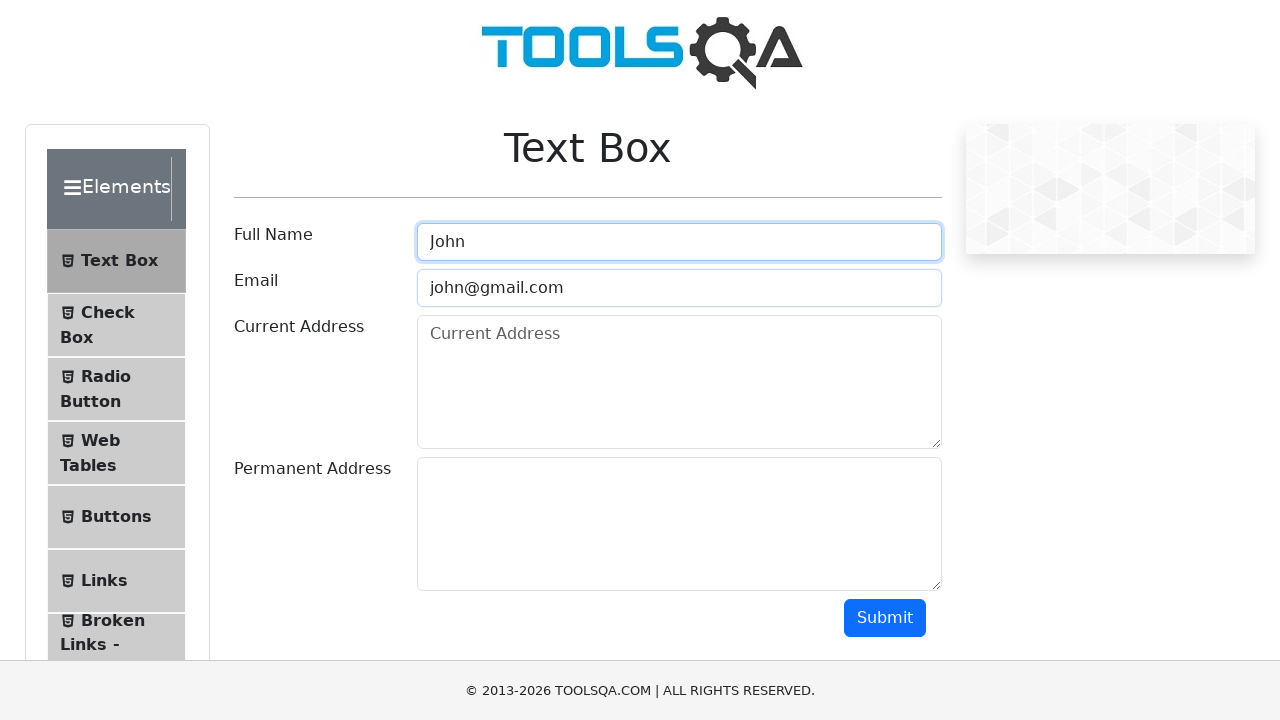

Filled current address field with 'WallStreet 555' on #currentAddress
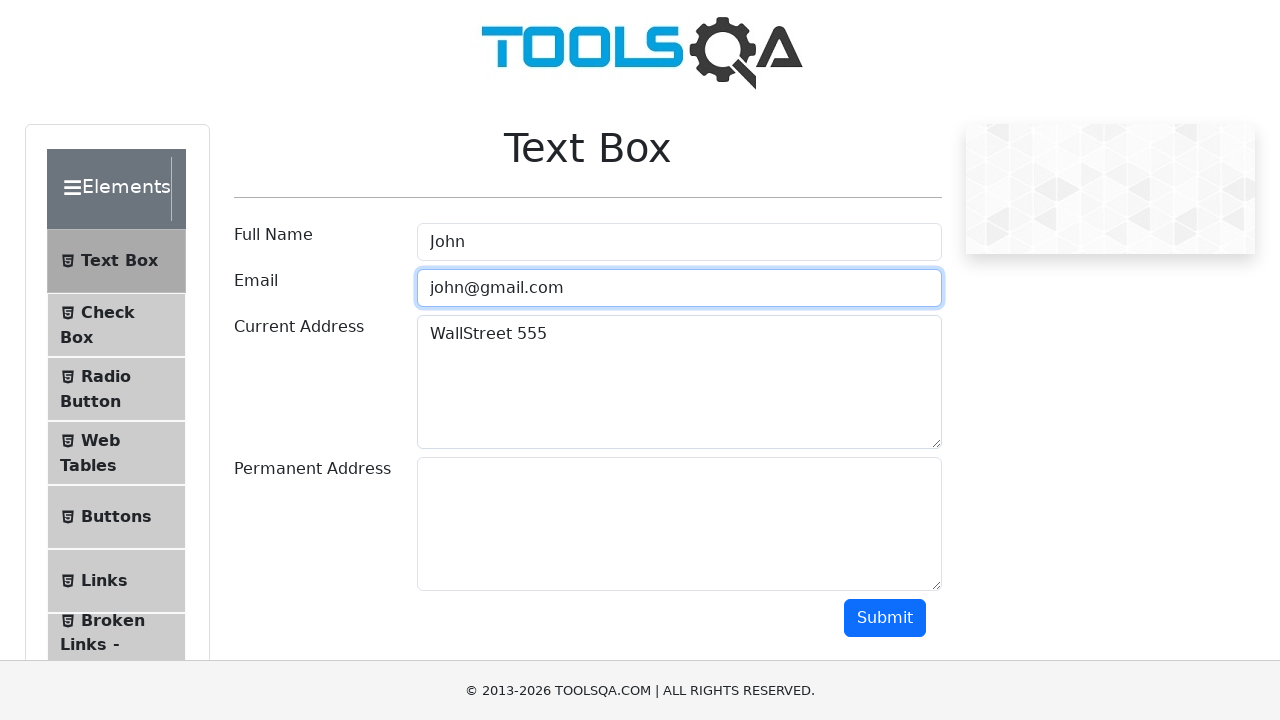

Filled permanent address field with 'Sovet123' on #permanentAddress
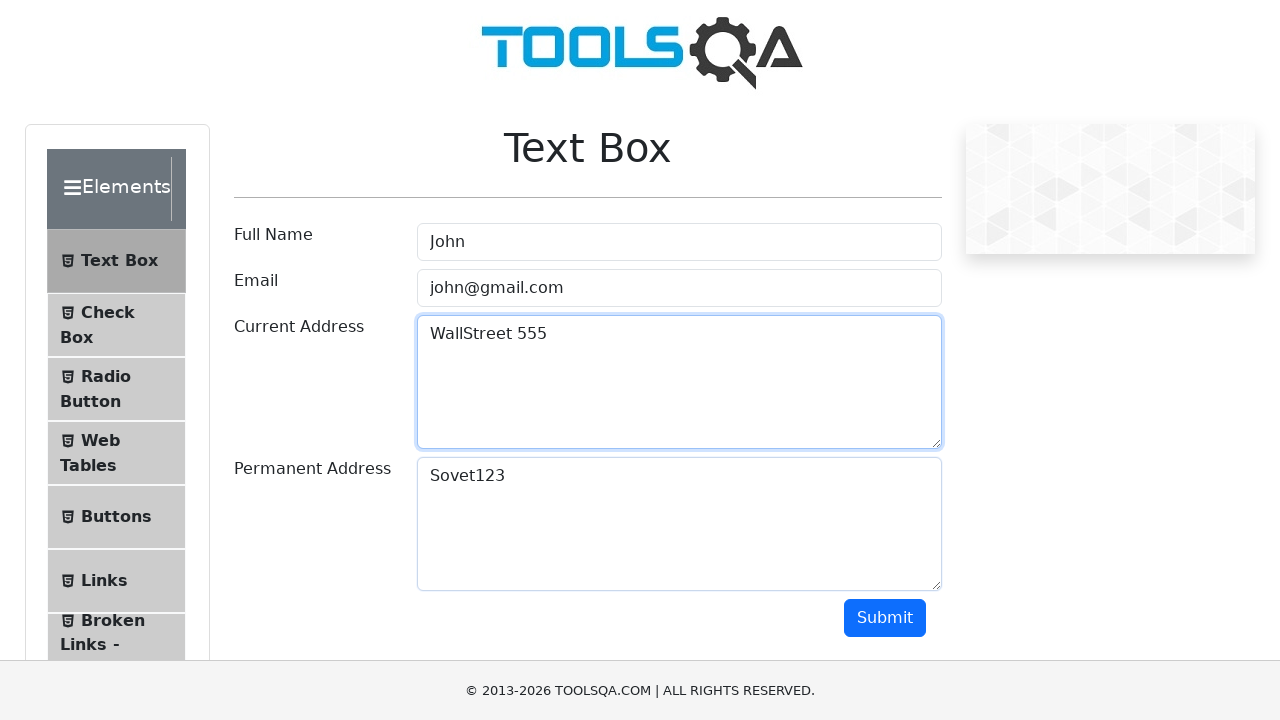

Scrolled down 600px to make submit button visible
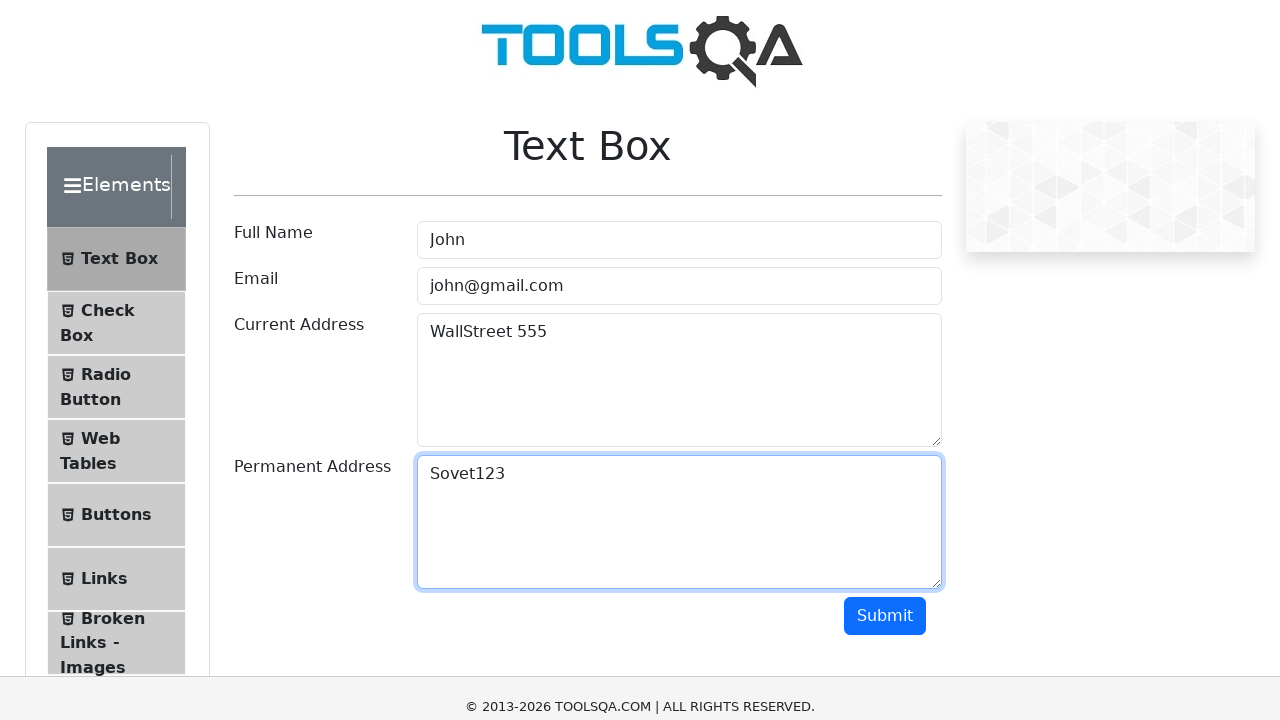

Clicked submit button to submit the form at (885, 18) on #submit
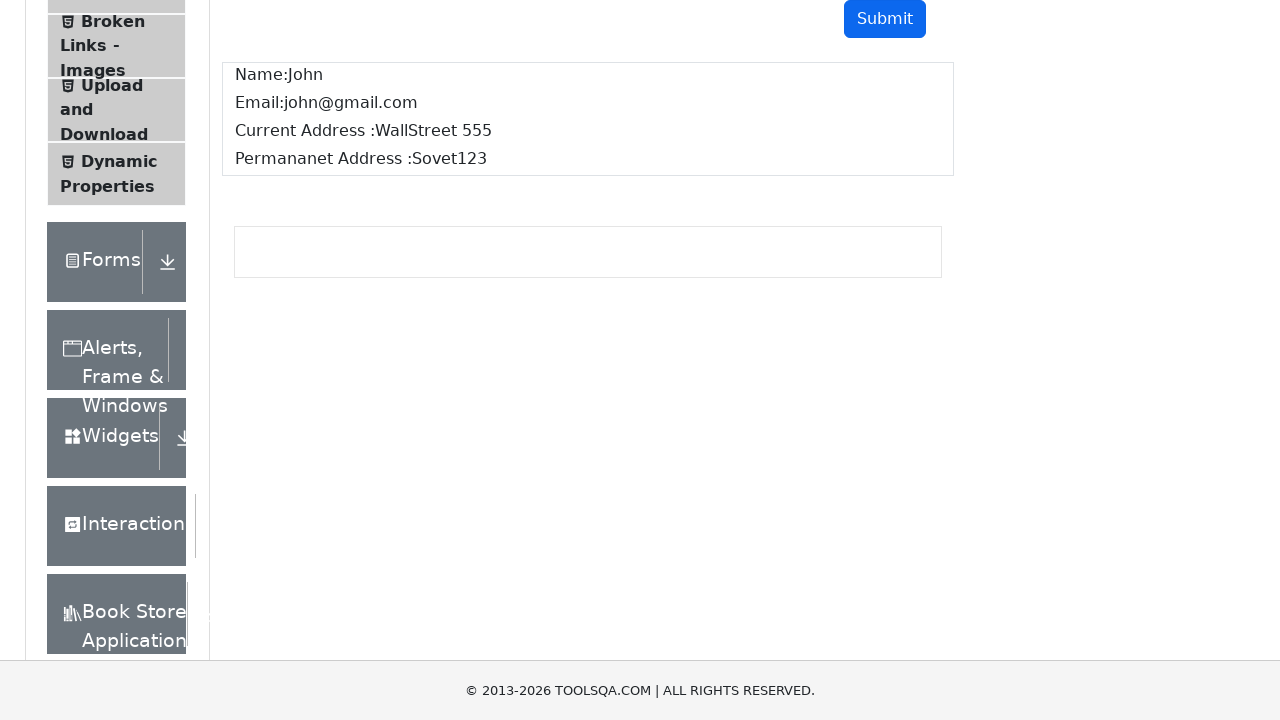

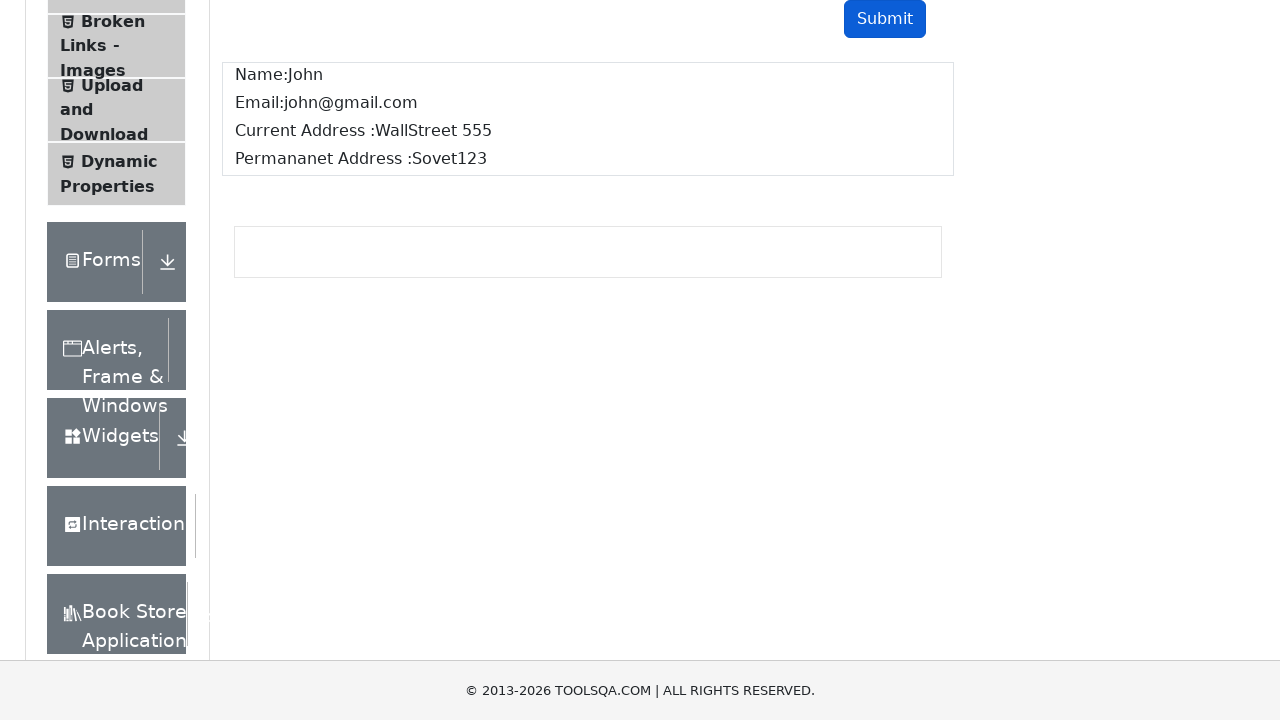